Opens otus.ru with specific window size and tests window positioning

Starting URL: http://otus.ru

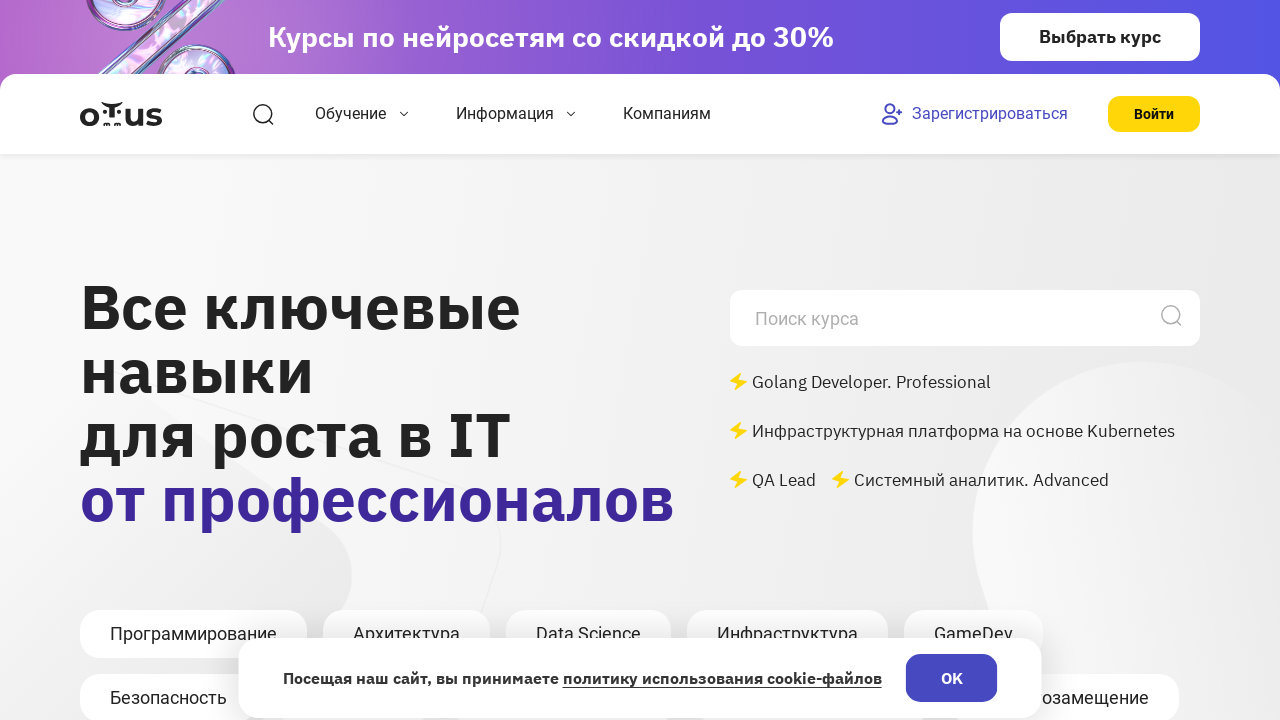

Set viewport size to 800x600
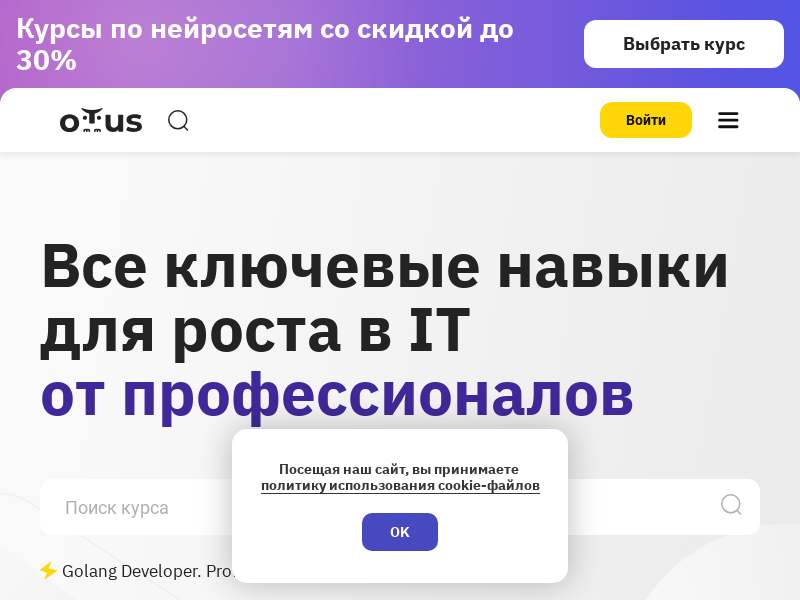

Page loaded and DOM content ready
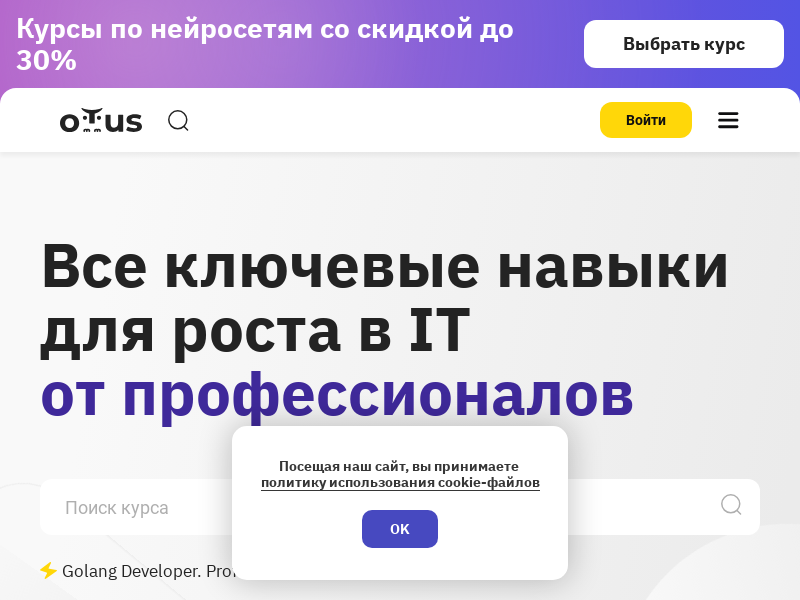

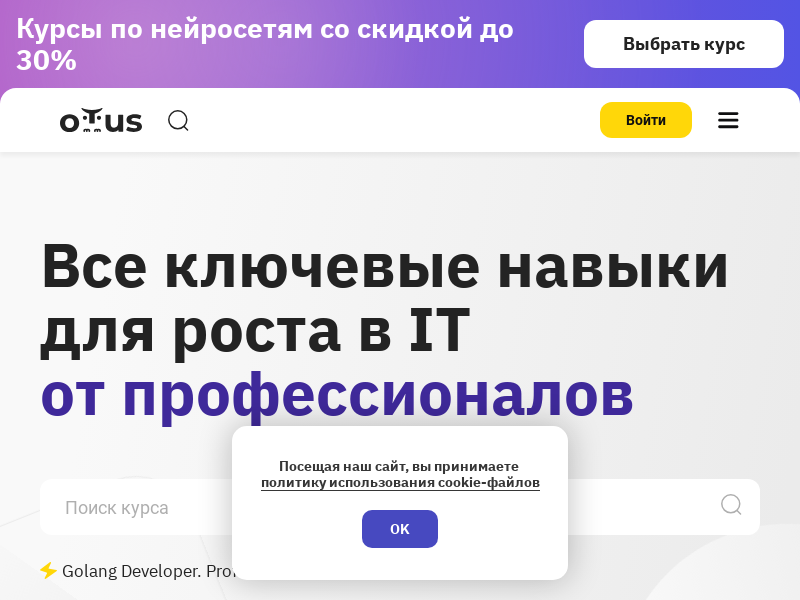